Tests that the counter displays the correct number of todo items as items are added

Starting URL: https://demo.playwright.dev/todomvc

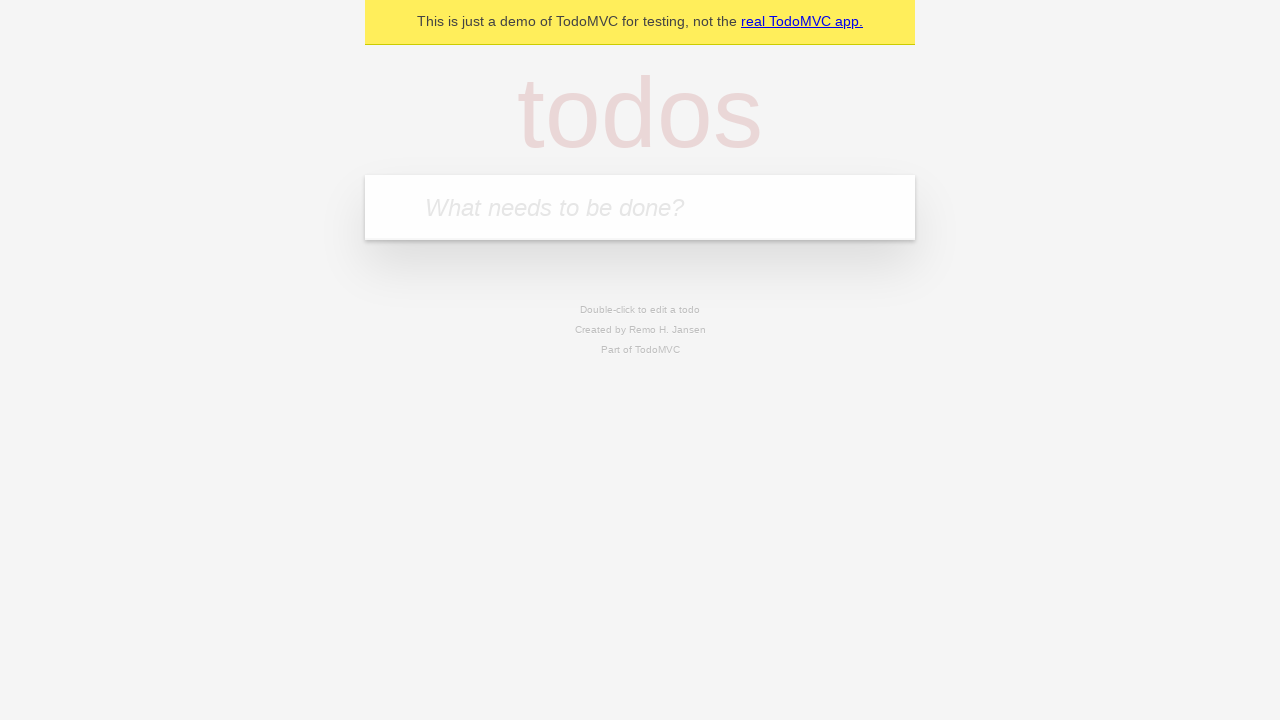

Filled todo input with 'buy some cheese' on internal:attr=[placeholder="What needs to be done?"i]
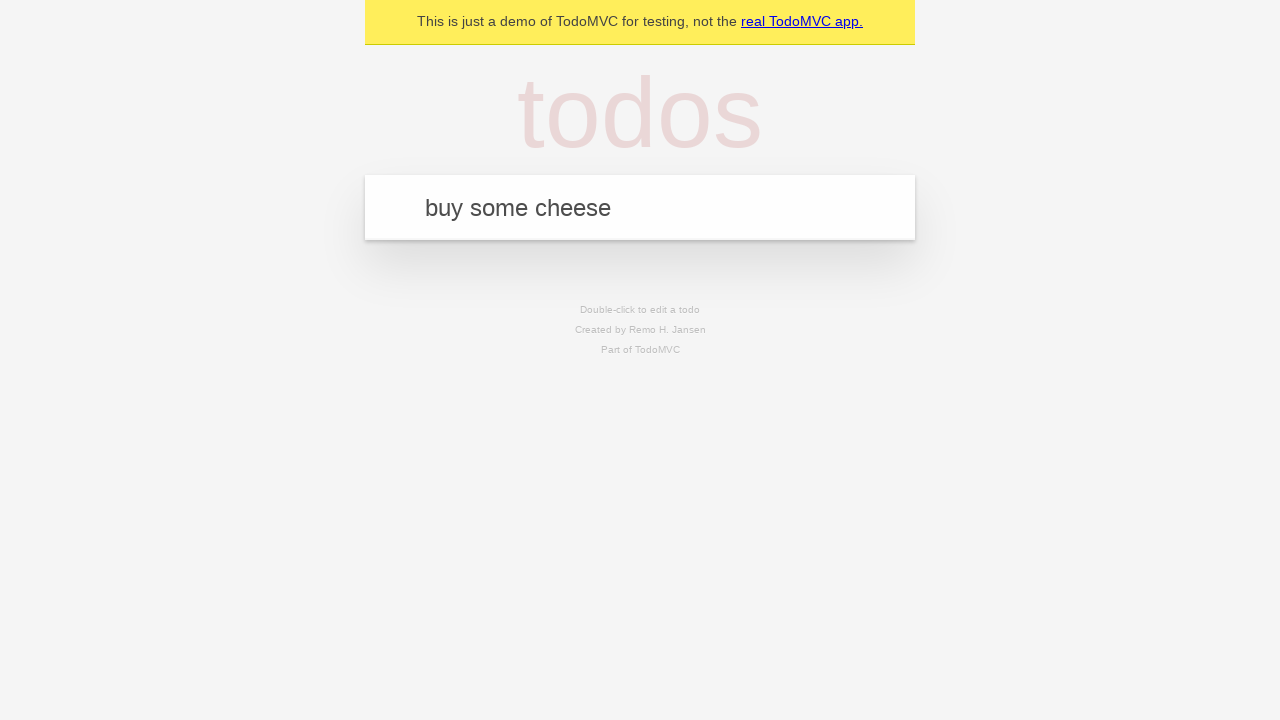

Pressed Enter to add first todo item on internal:attr=[placeholder="What needs to be done?"i]
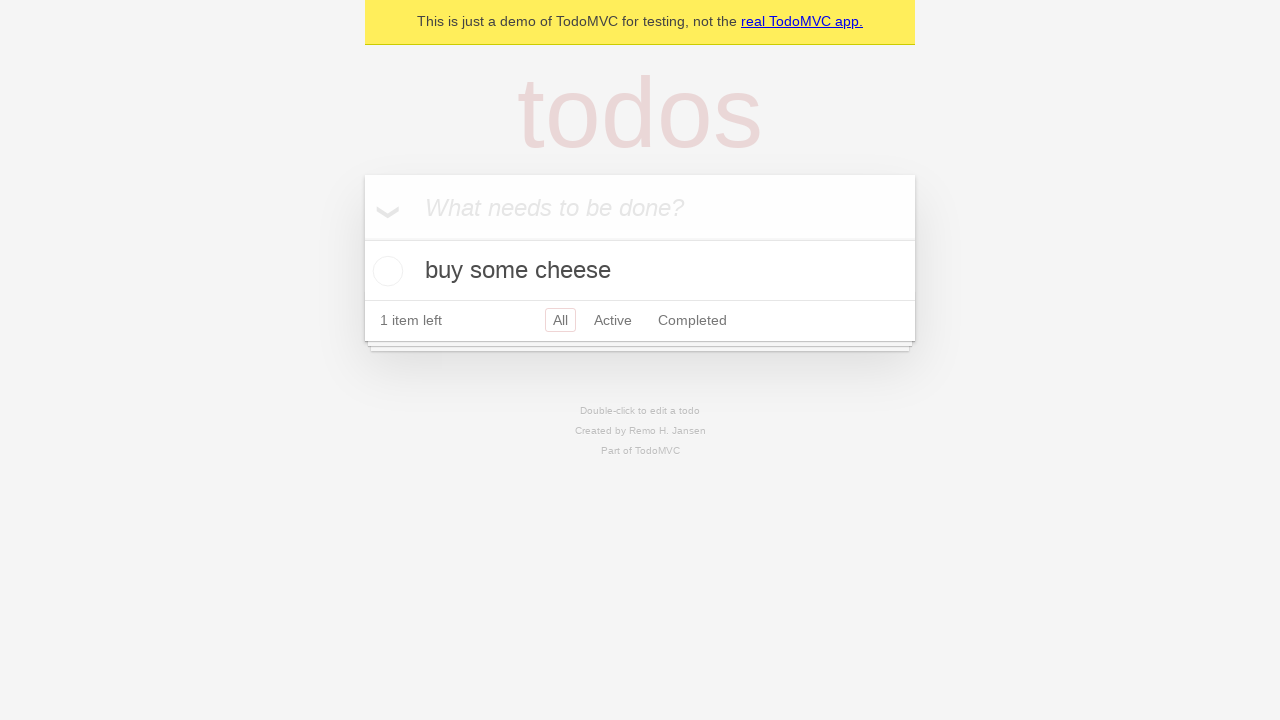

Todo counter appeared showing 1 item
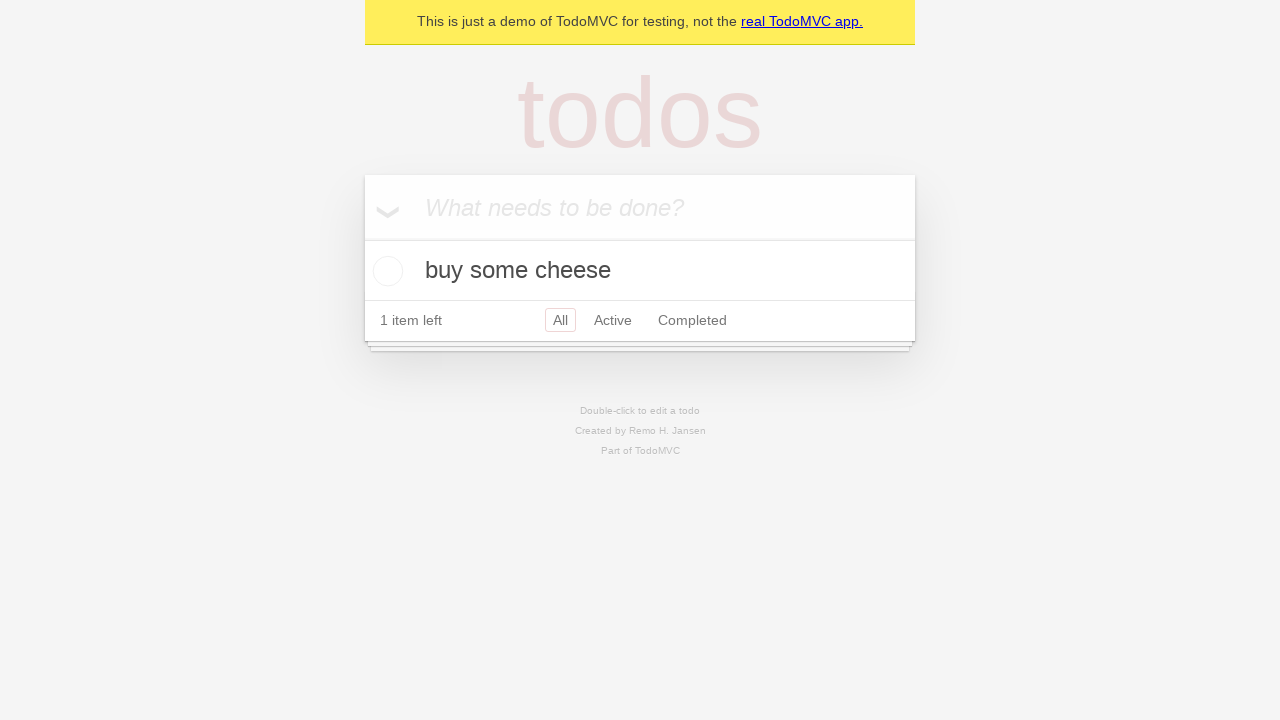

Filled todo input with 'feed the cat' on internal:attr=[placeholder="What needs to be done?"i]
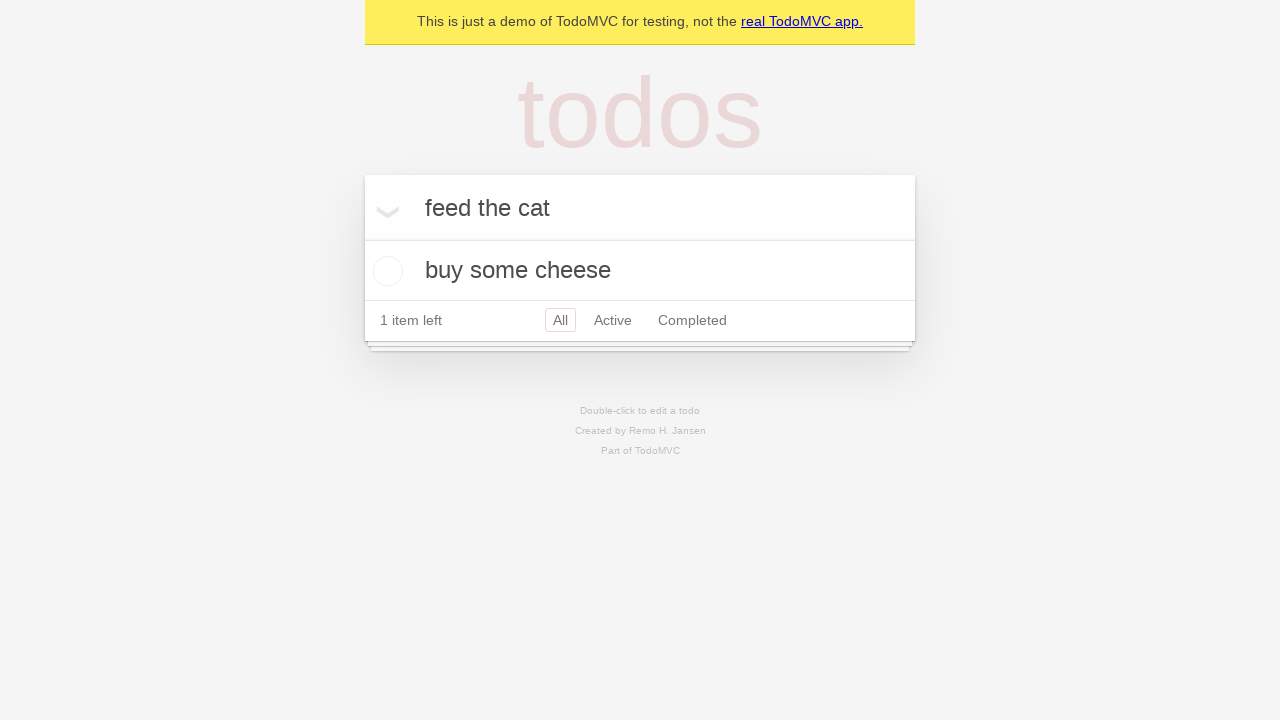

Pressed Enter to add second todo item on internal:attr=[placeholder="What needs to be done?"i]
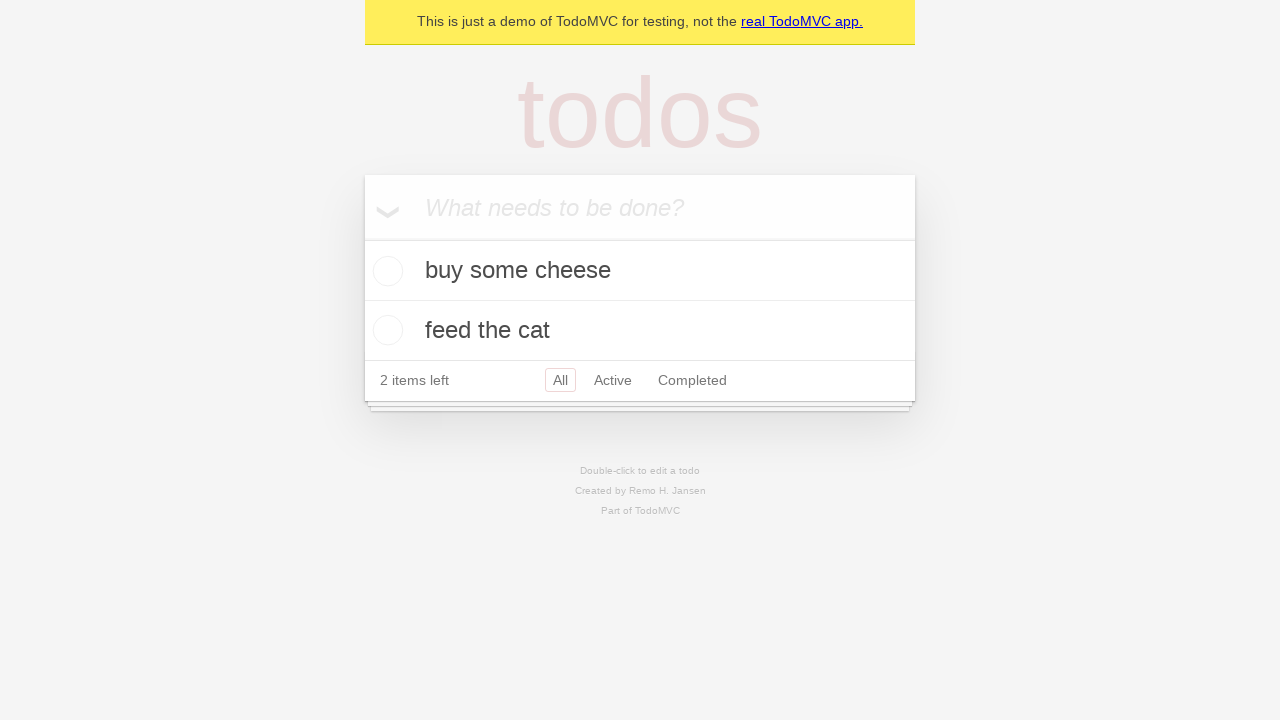

Second todo item appeared, counter should now show 2 items
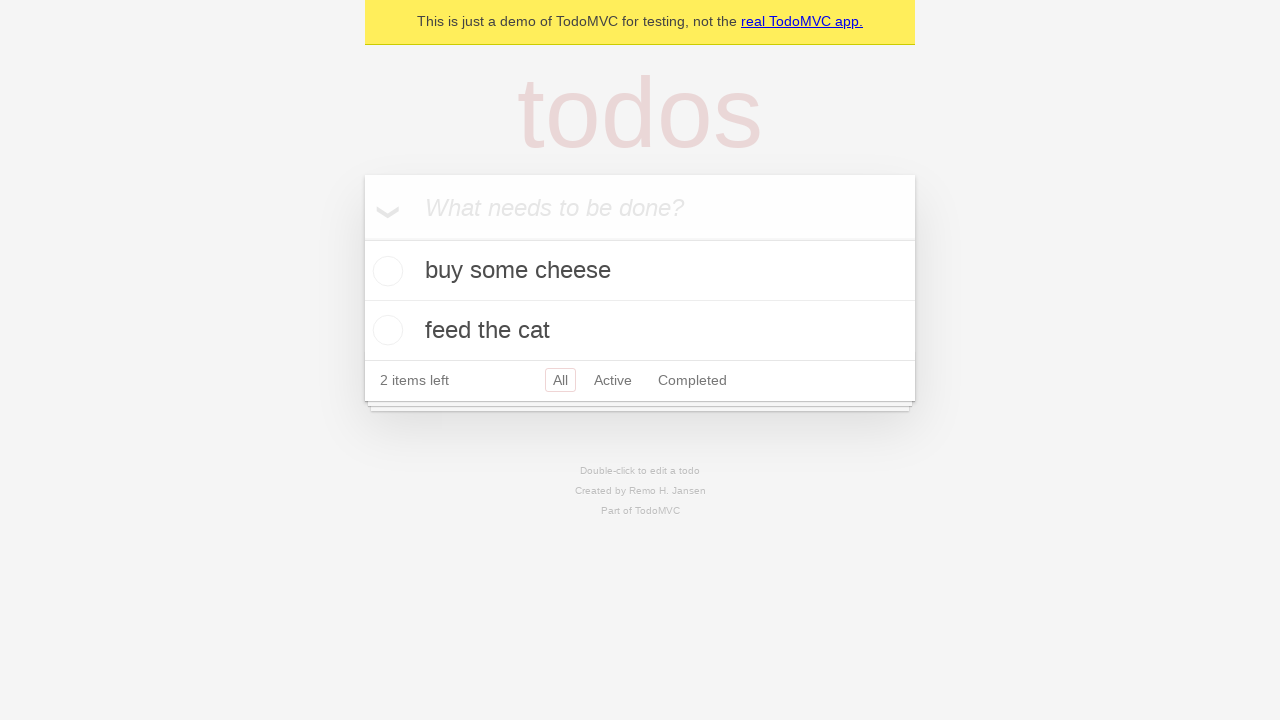

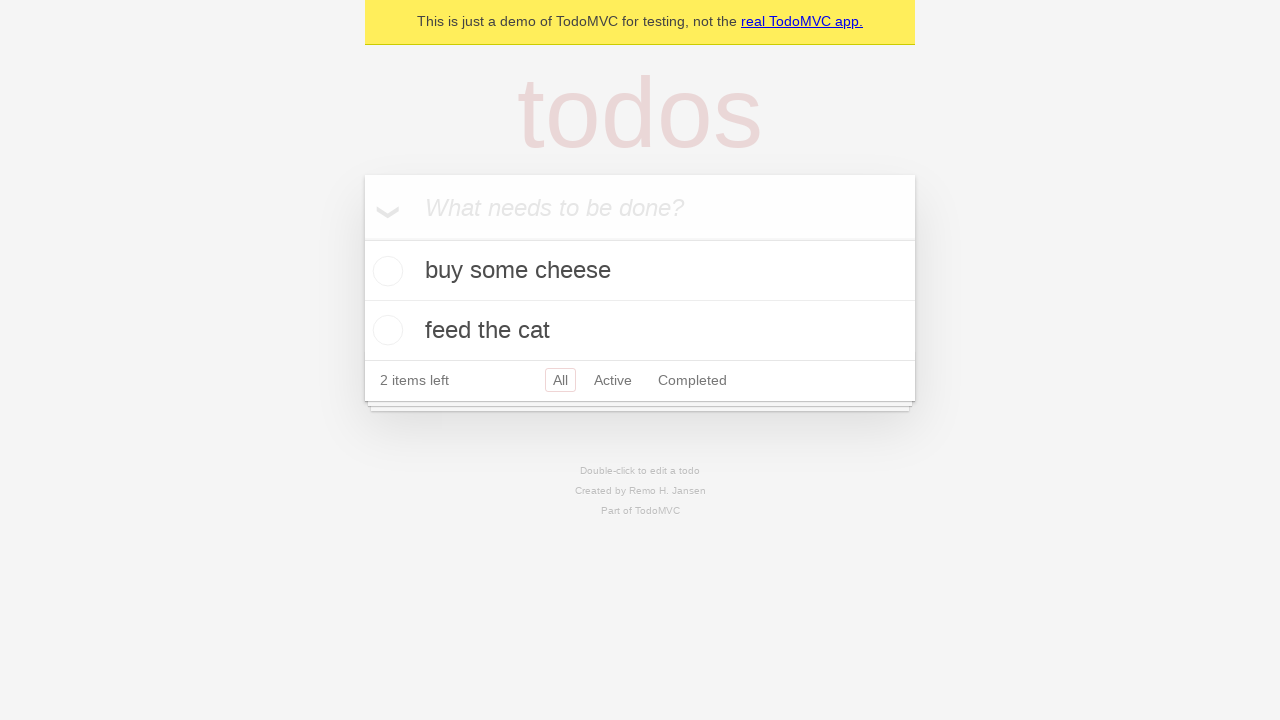